Tests navigating to the Selenide GitHub repository wiki, opening the wiki pages list, clicking on the SoftAssertions page, and verifying that the JUnit5 section contains the expected "SoftAssertsExtension" code example.

Starting URL: https://github.com/selenide/selenide

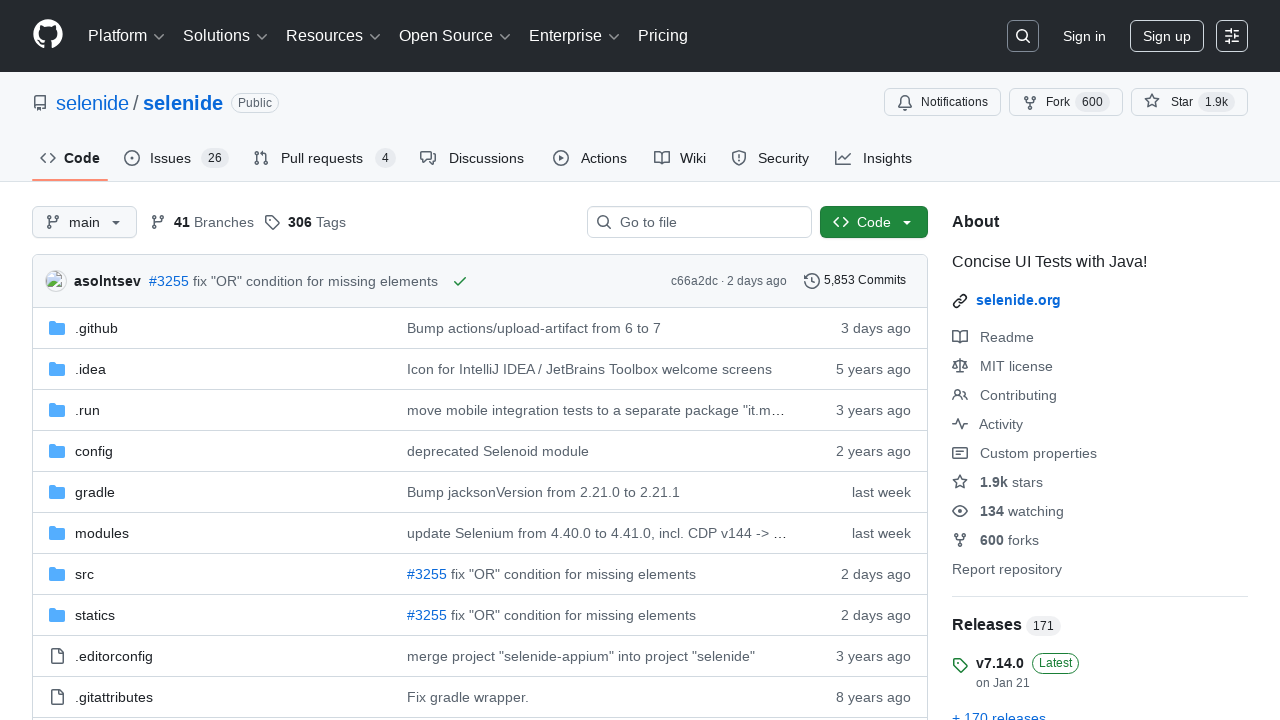

Clicked on the Wiki tab at (680, 158) on #wiki-tab
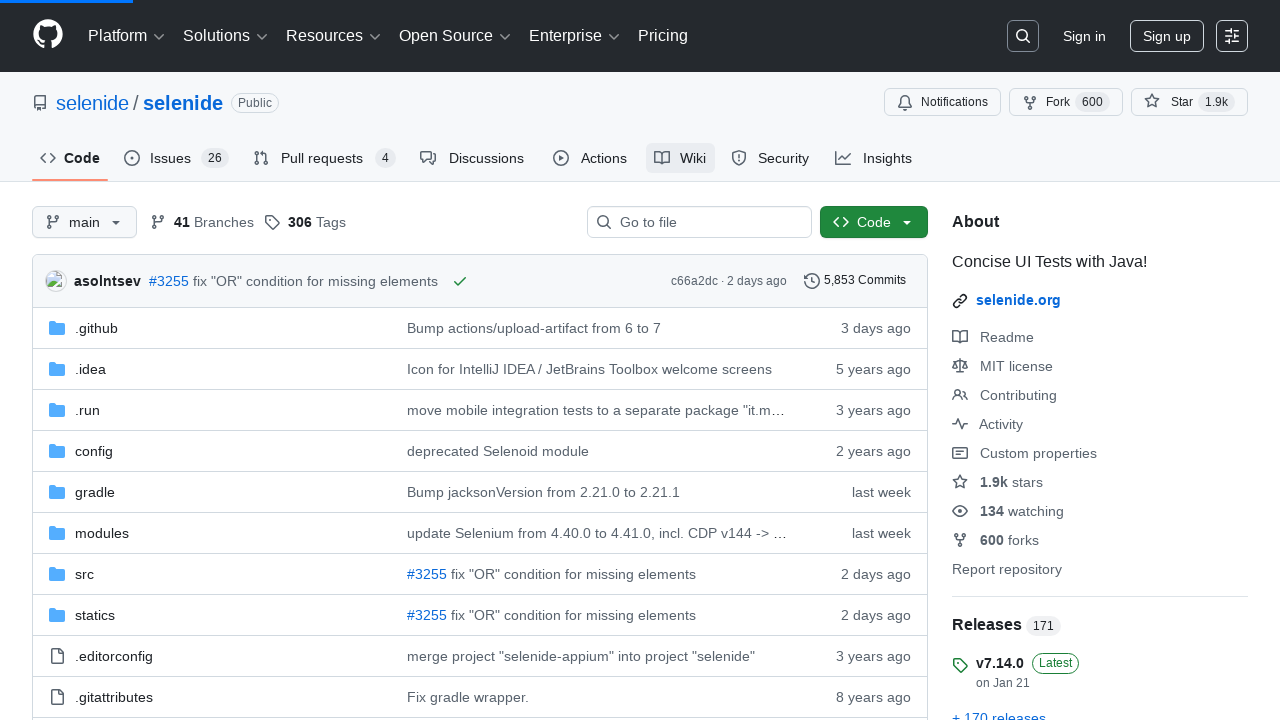

Clicked the 'Show more pages' button to expand wiki sidebar at (1030, 429) on .wiki-more-pages-link button
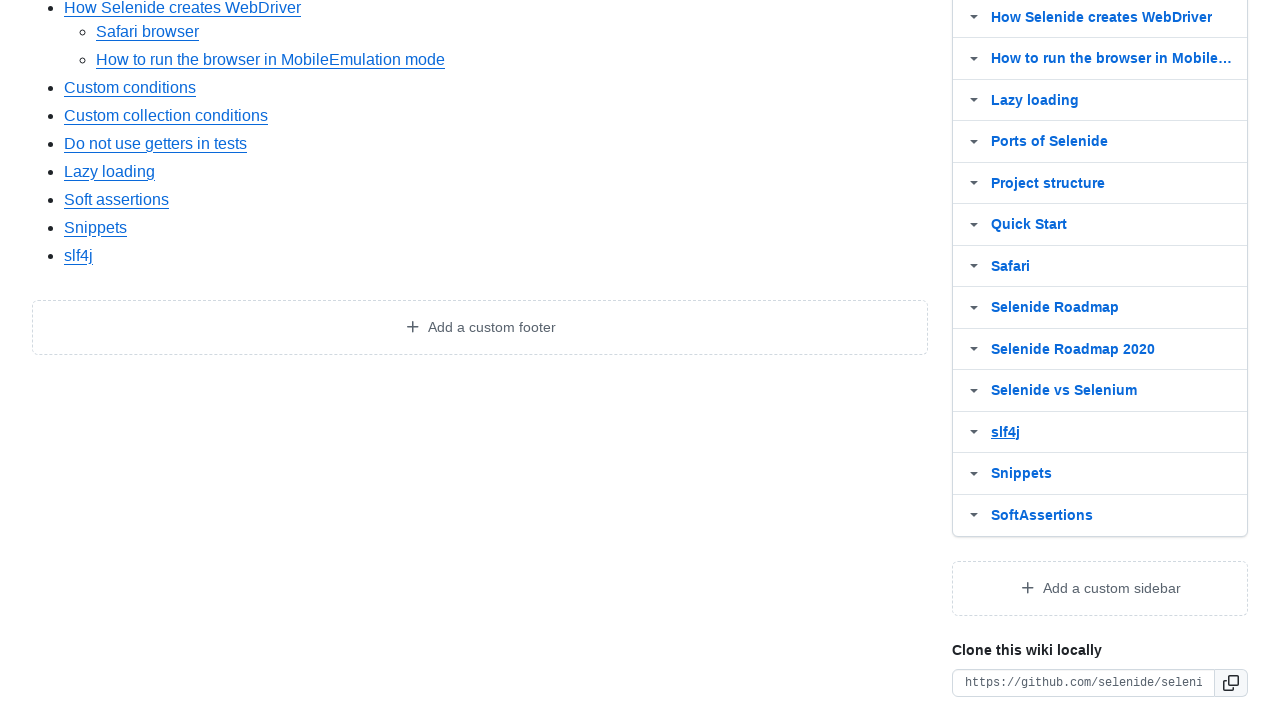

Clicked on the SoftAssertions link in the wiki sidebar at (1042, 515) on text=SoftAssertions
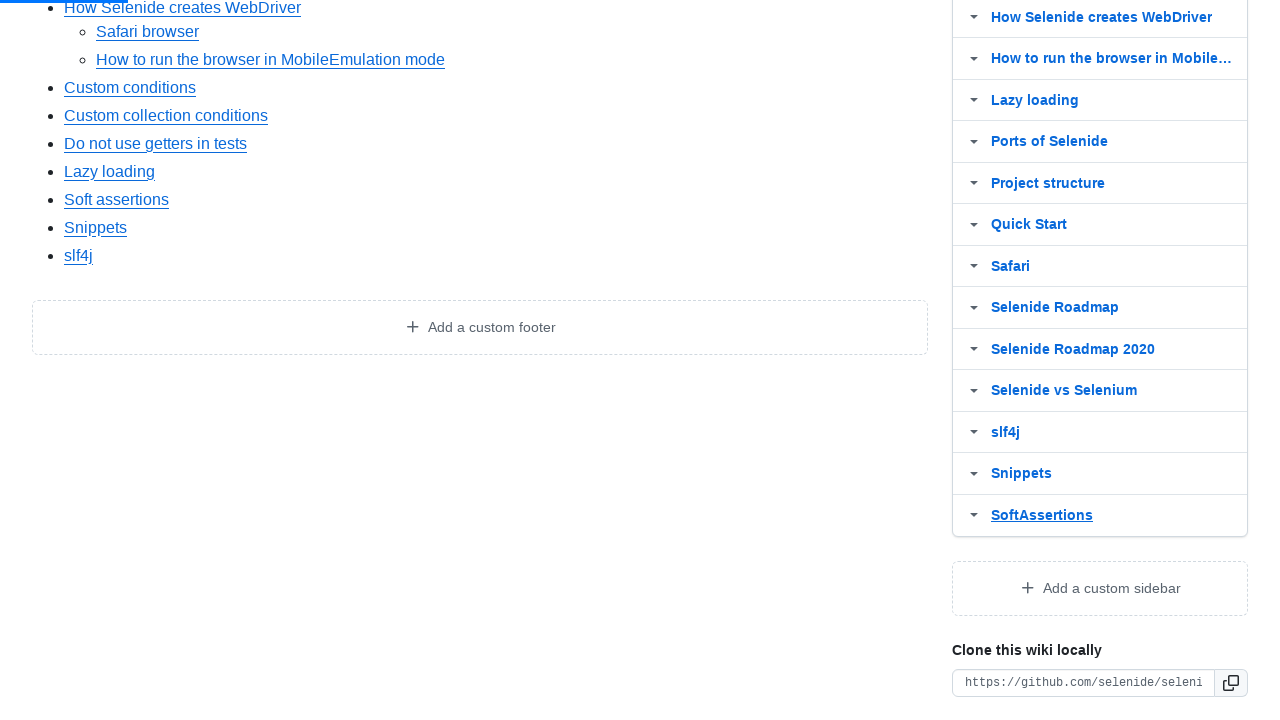

Waited for markdown heading to load on SoftAssertions page
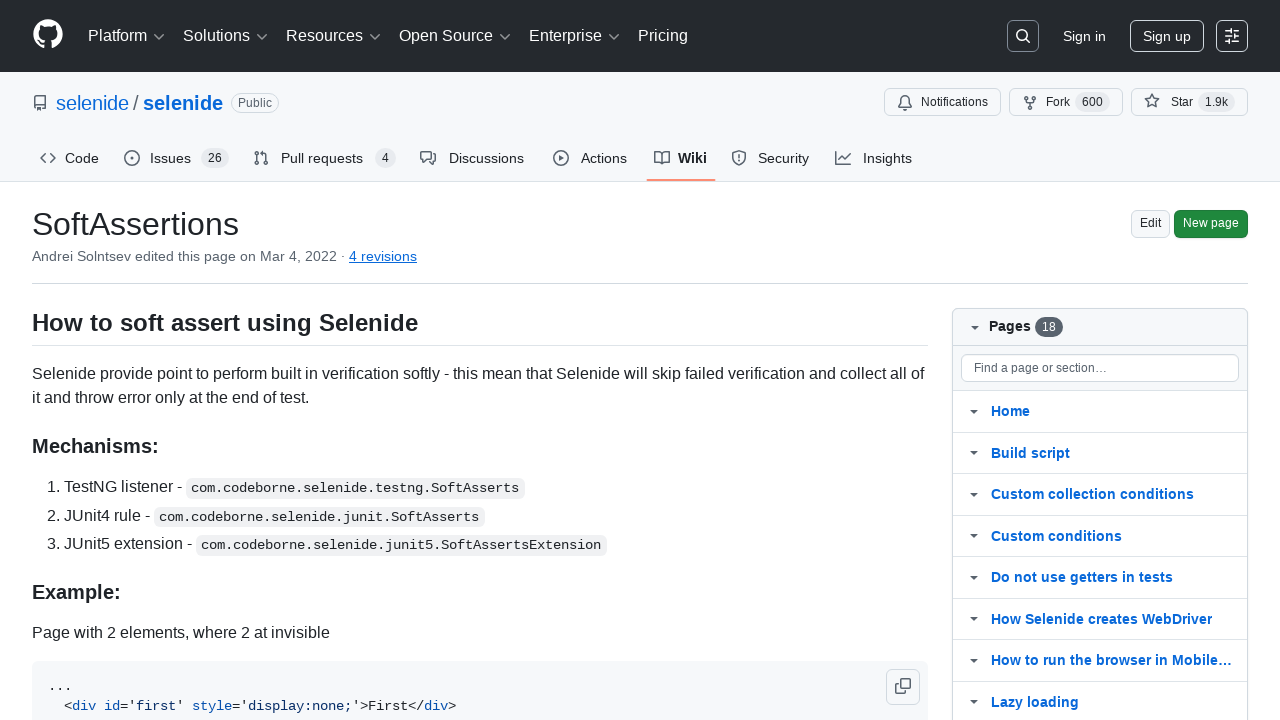

Located the 'Using JUnit5 extend test class:' heading
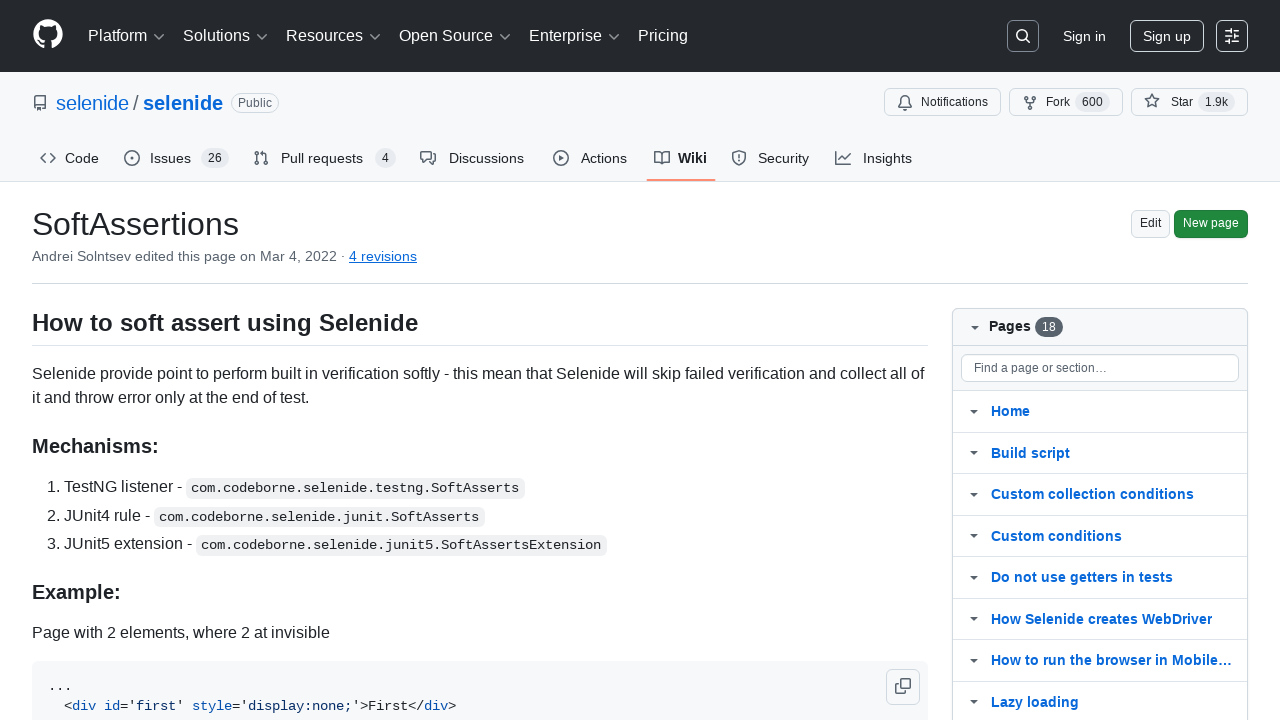

Located the code block following the JUnit5 heading
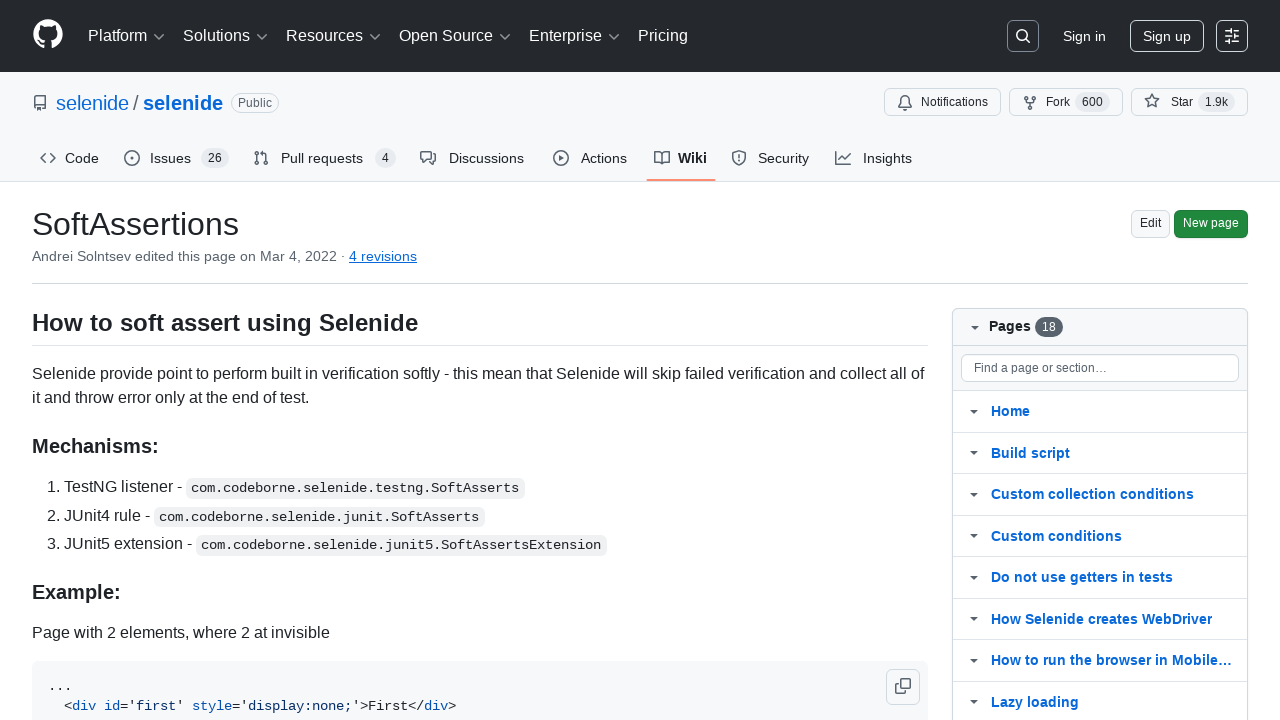

Waited for the code block to be visible
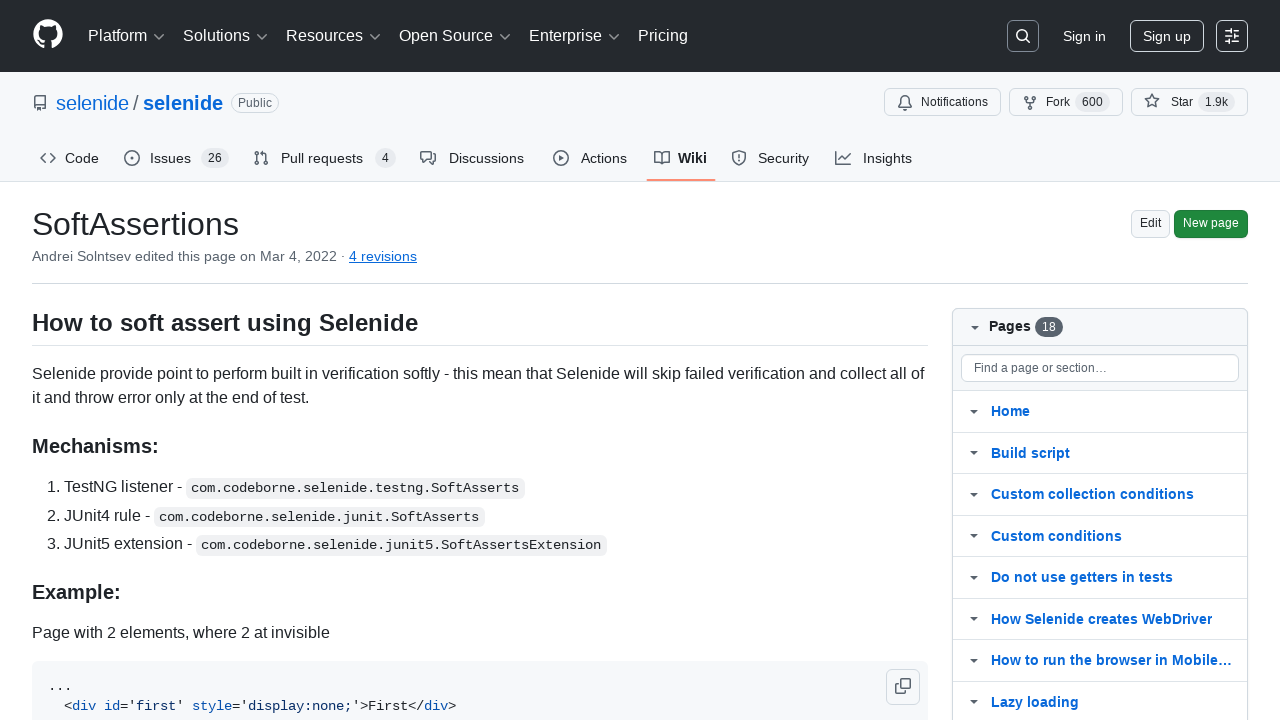

Verified that 'SoftAssertsExtension' is present in the code block
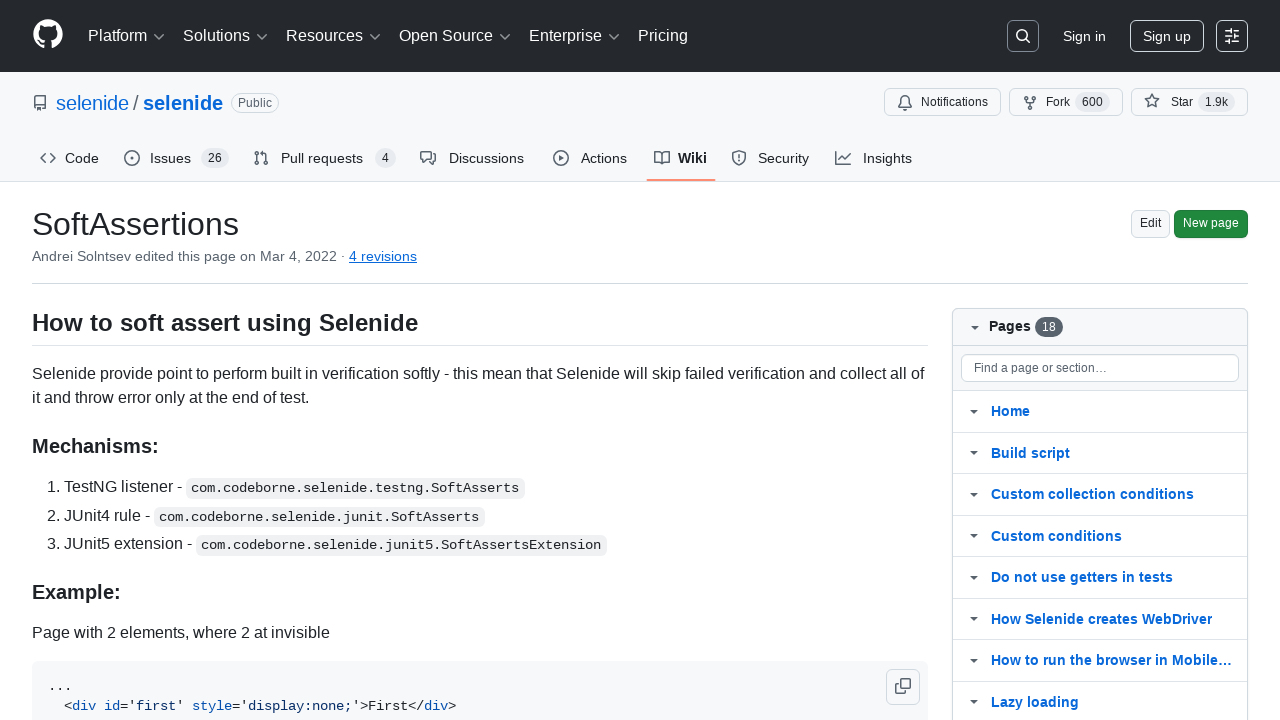

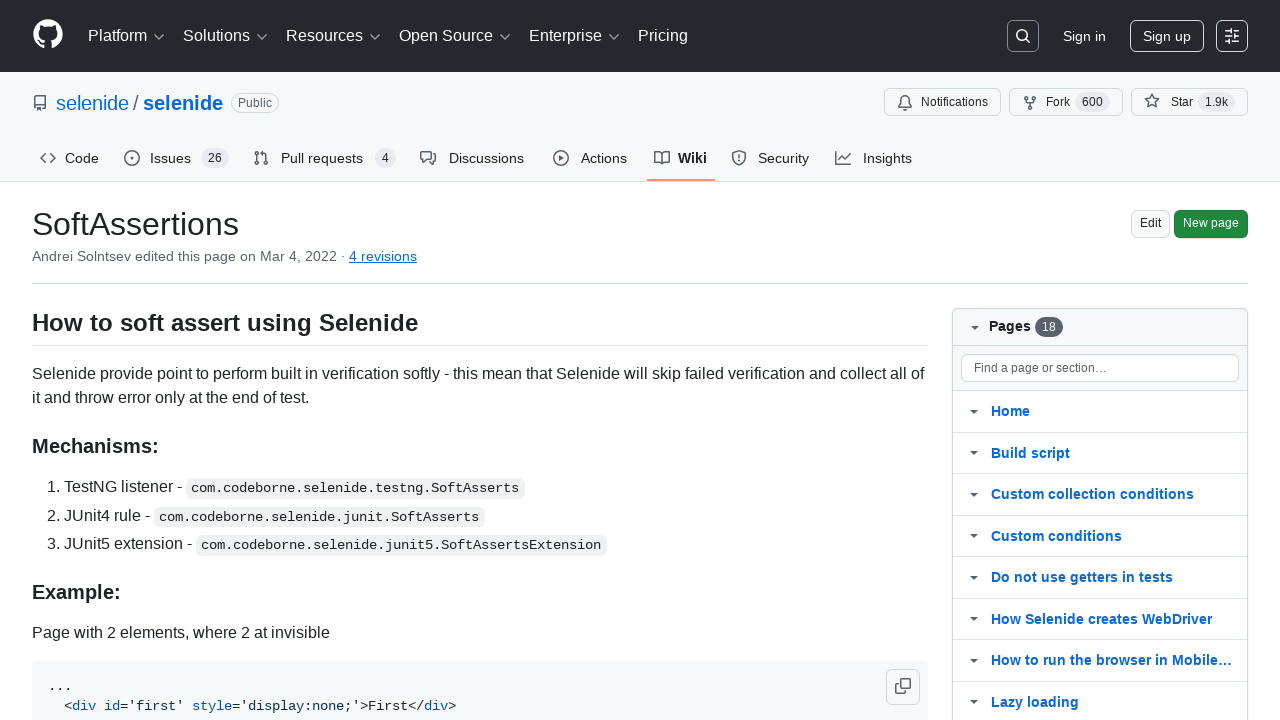